Tests that todo data persists after page reload, verifying items and their completion state

Starting URL: https://demo.playwright.dev/todomvc

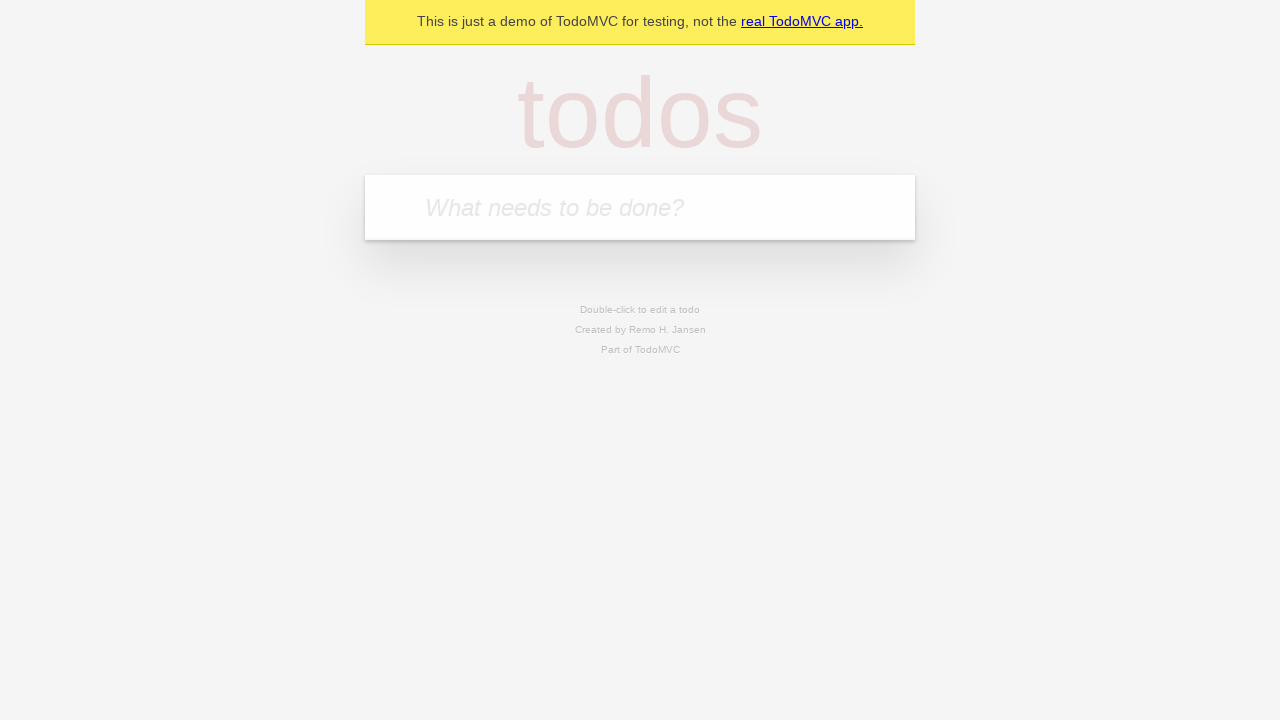

Located the todo input field
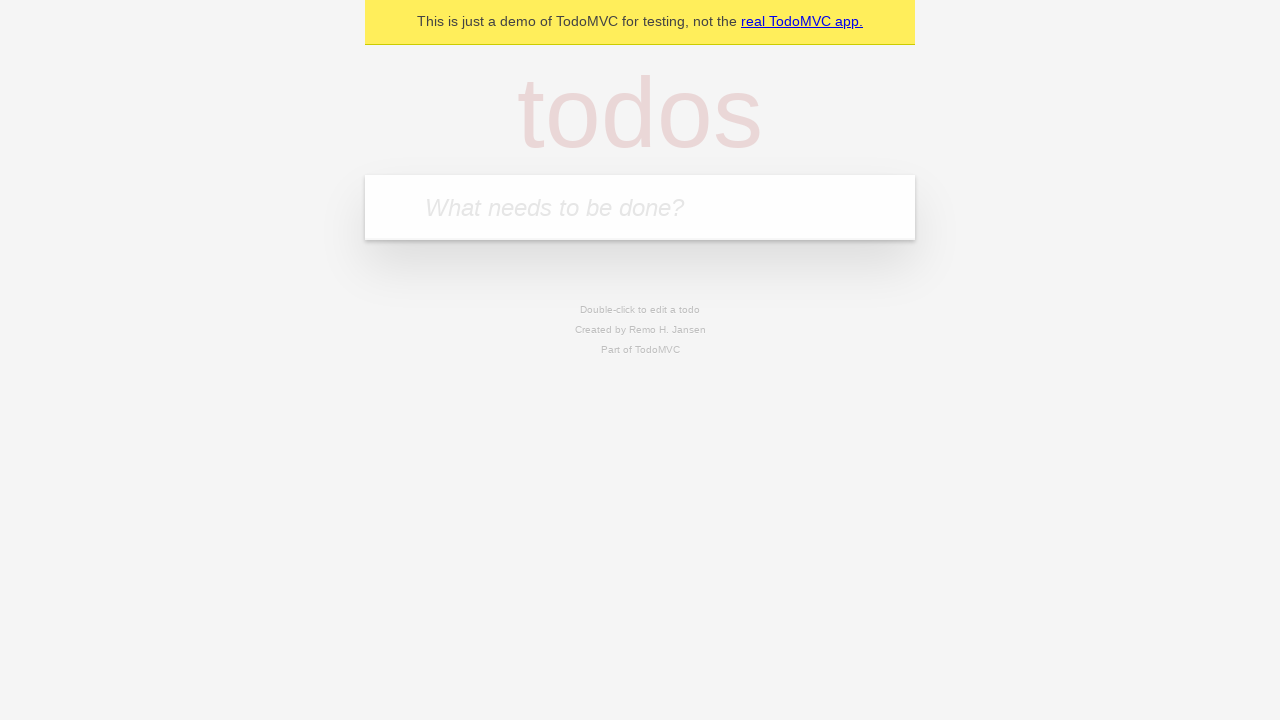

Filled first todo input with 'buy some cheese' on internal:attr=[placeholder="What needs to be done?"i]
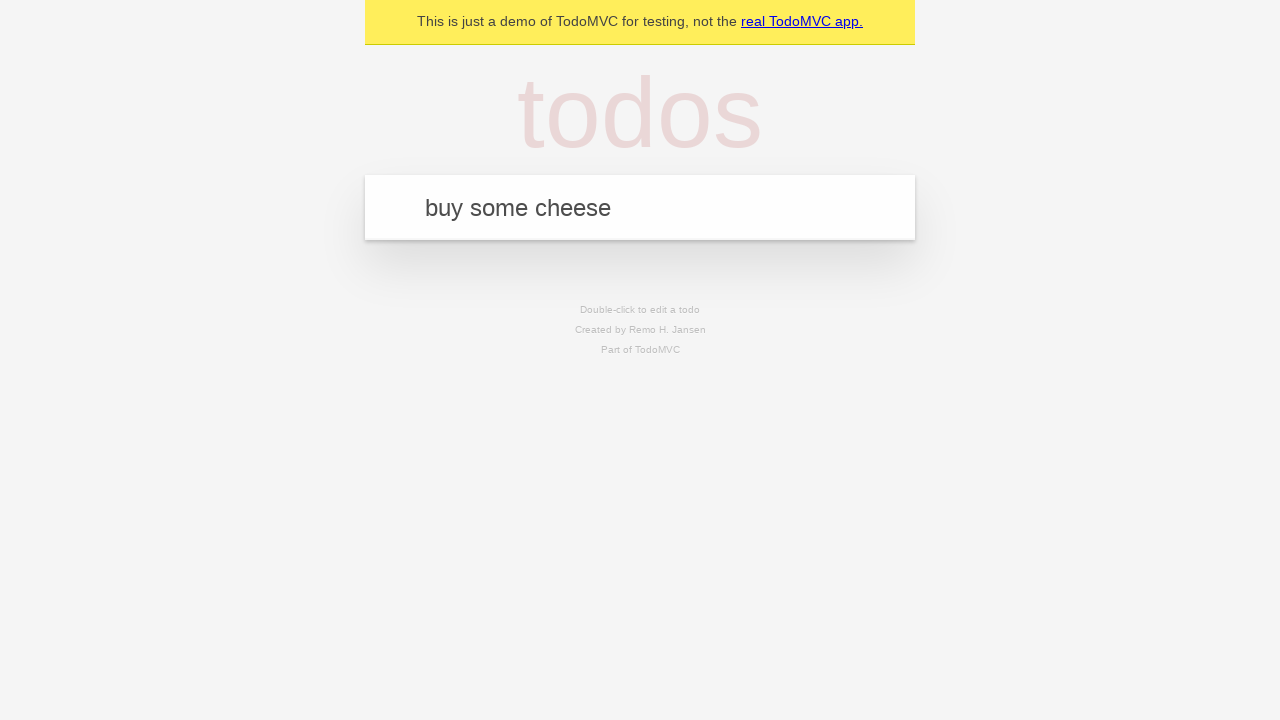

Pressed Enter to create first todo on internal:attr=[placeholder="What needs to be done?"i]
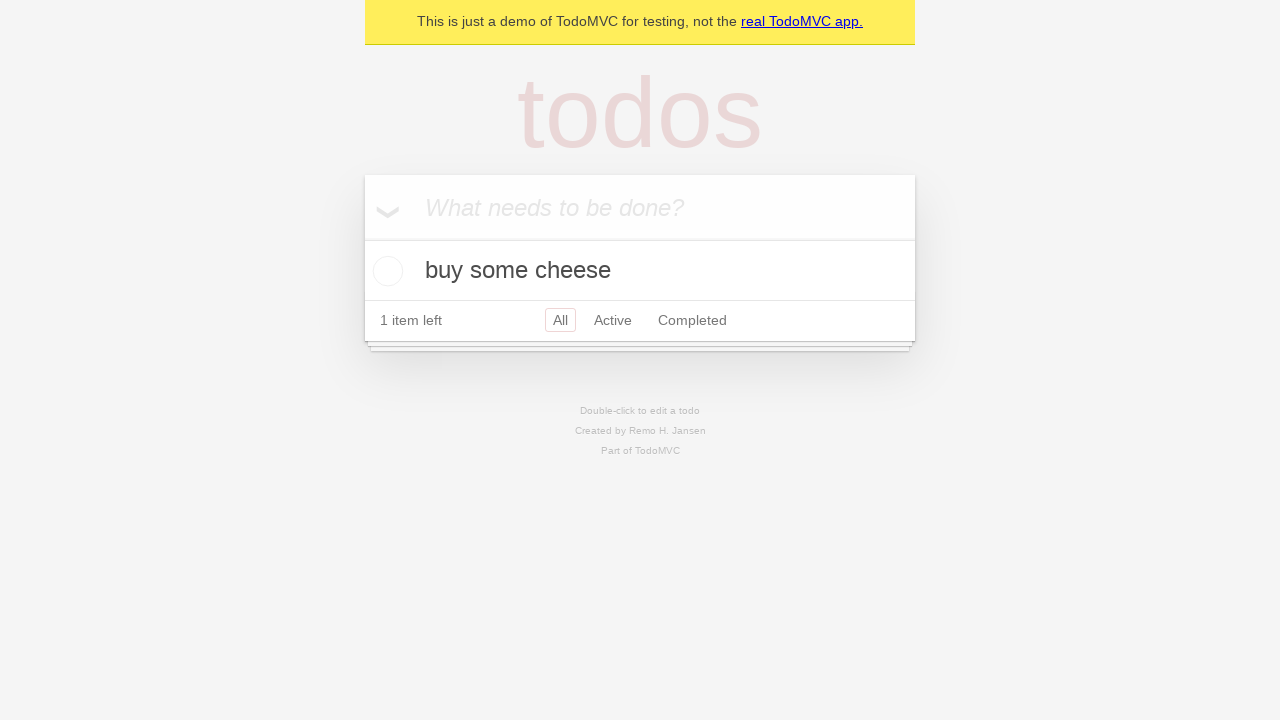

Filled second todo input with 'feed the cat' on internal:attr=[placeholder="What needs to be done?"i]
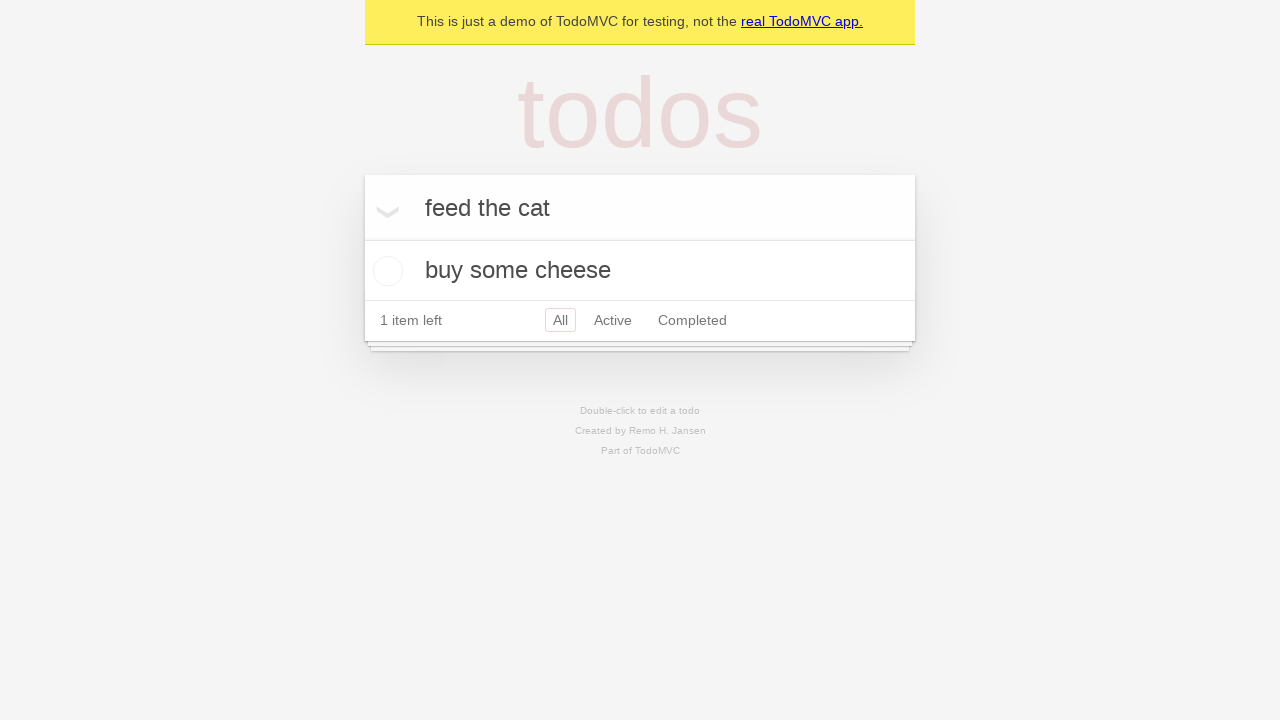

Pressed Enter to create second todo on internal:attr=[placeholder="What needs to be done?"i]
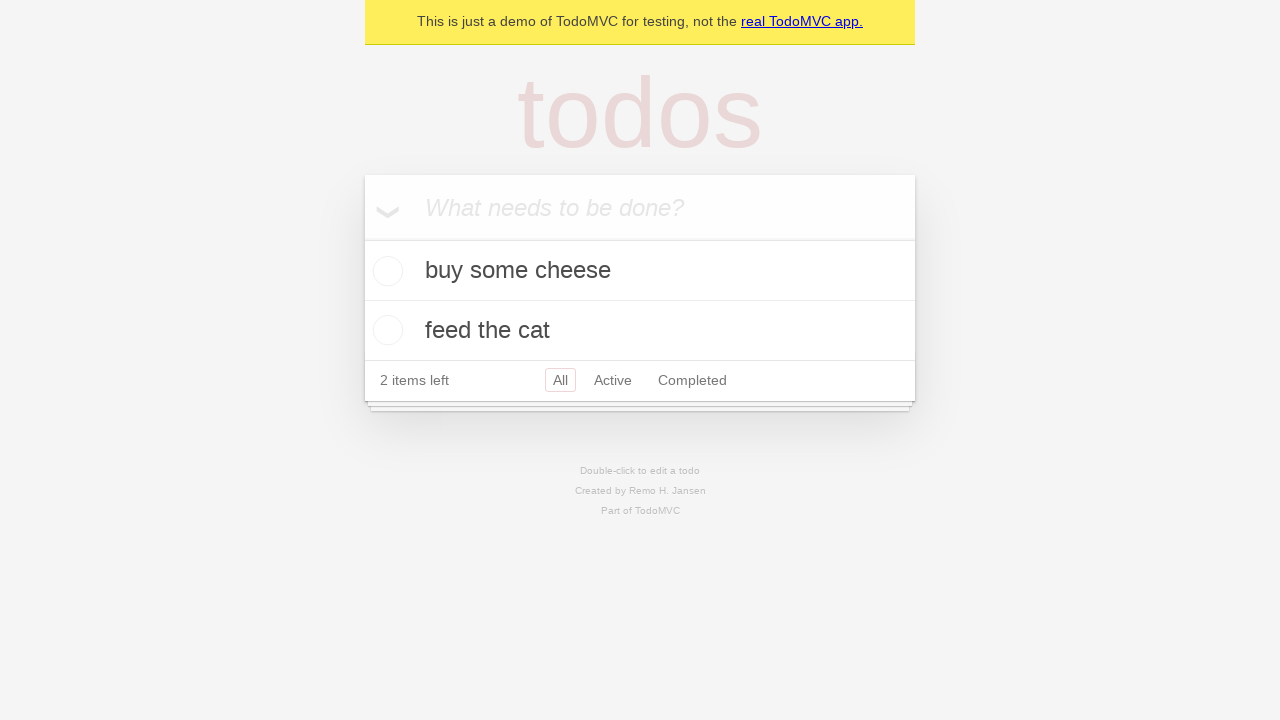

Waited for todo items to be visible
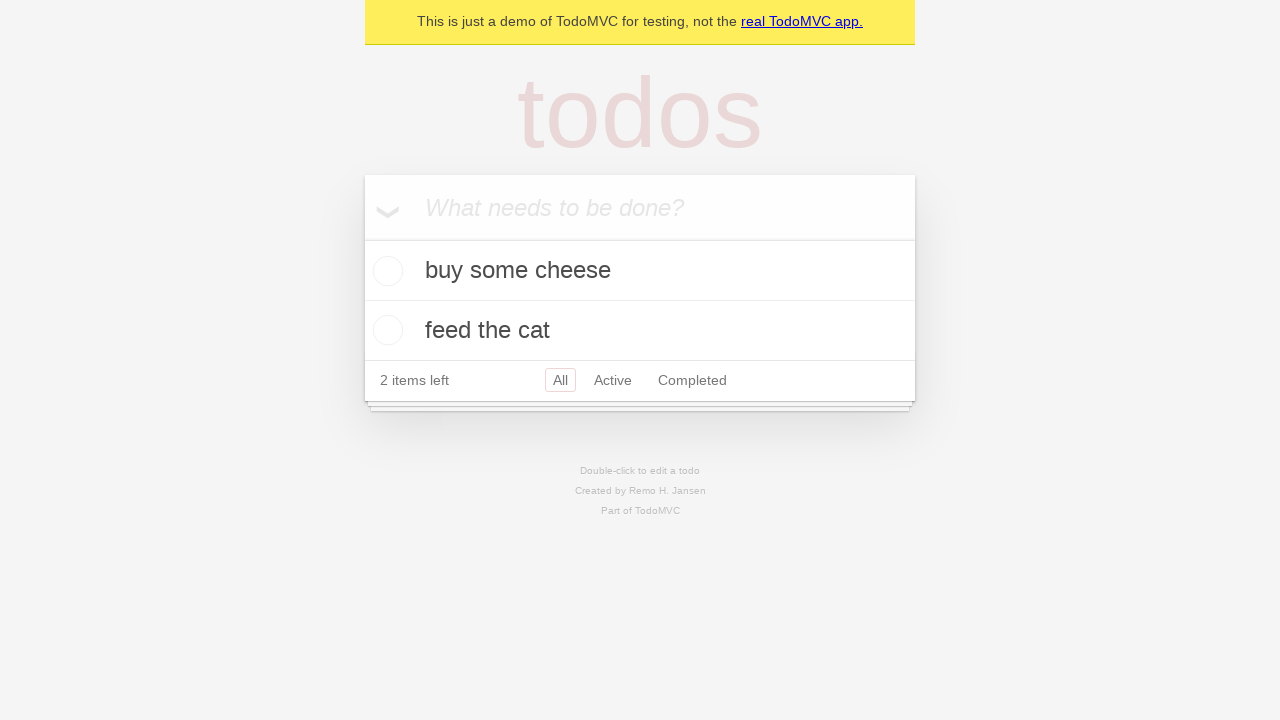

Located all todo items
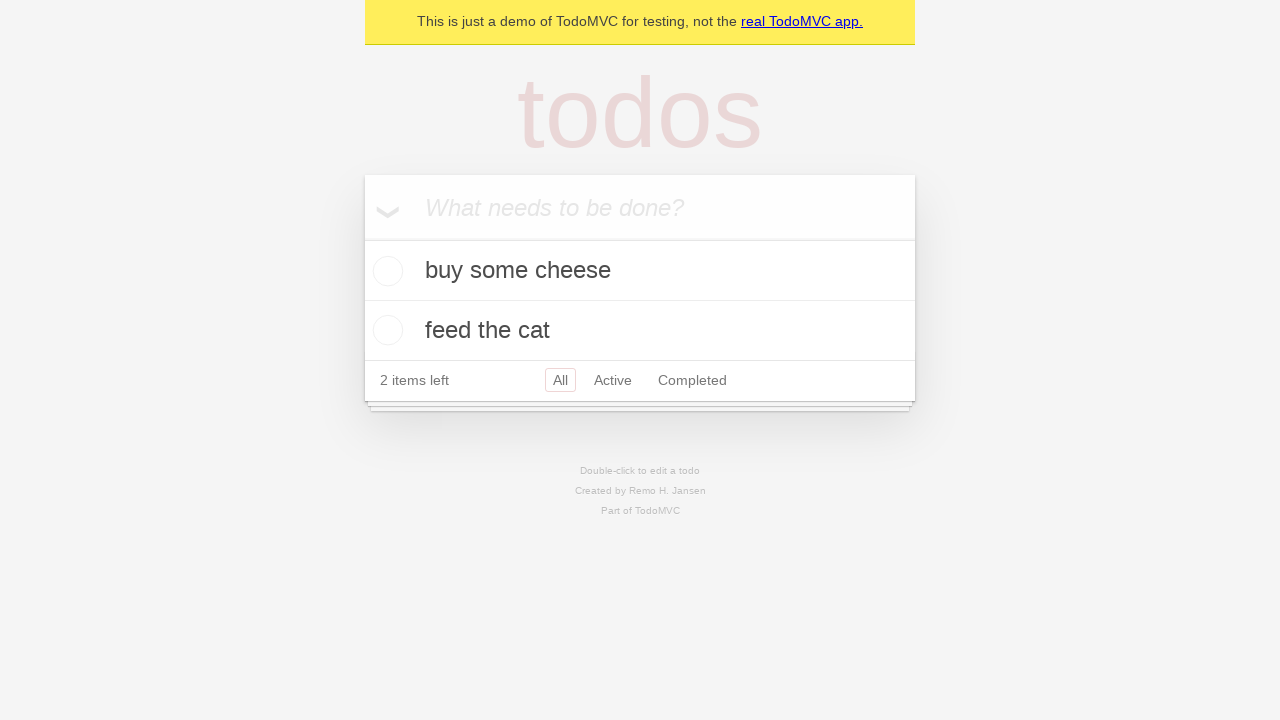

Located checkbox for first todo item
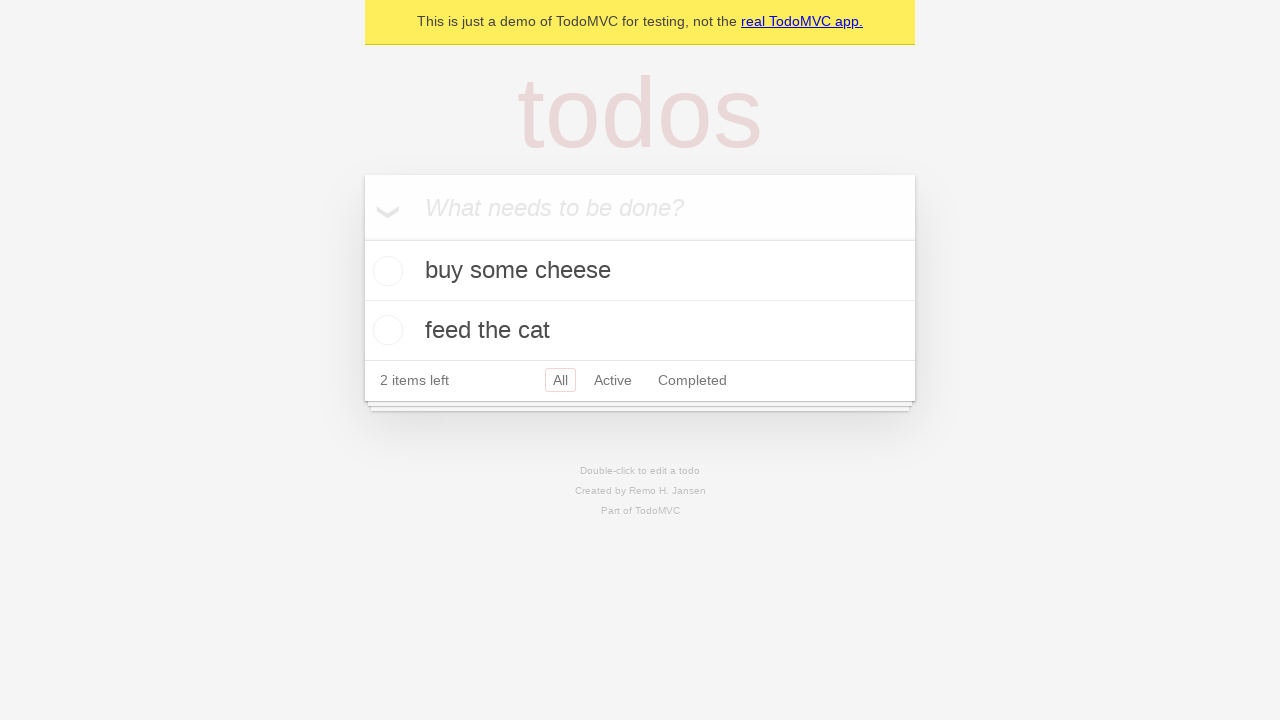

Checked the first todo item to mark it as completed at (385, 271) on internal:testid=[data-testid="todo-item"s] >> nth=0 >> internal:role=checkbox
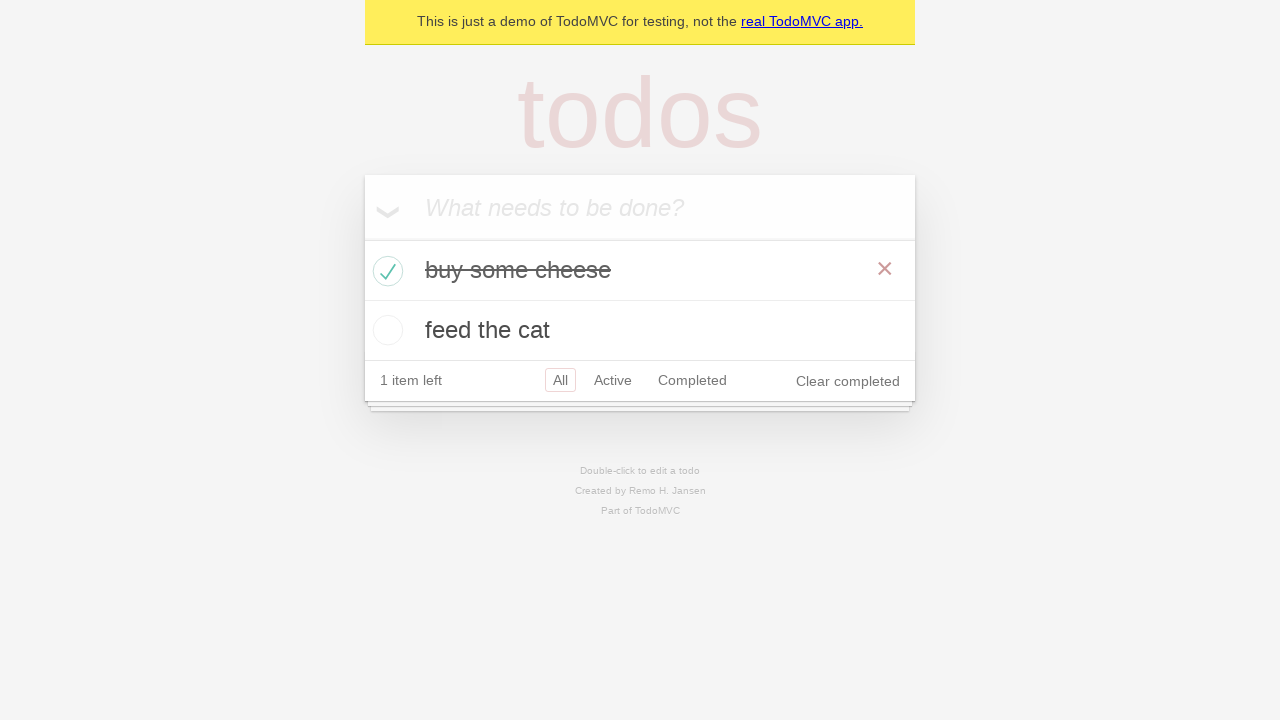

Reloaded the page to test data persistence
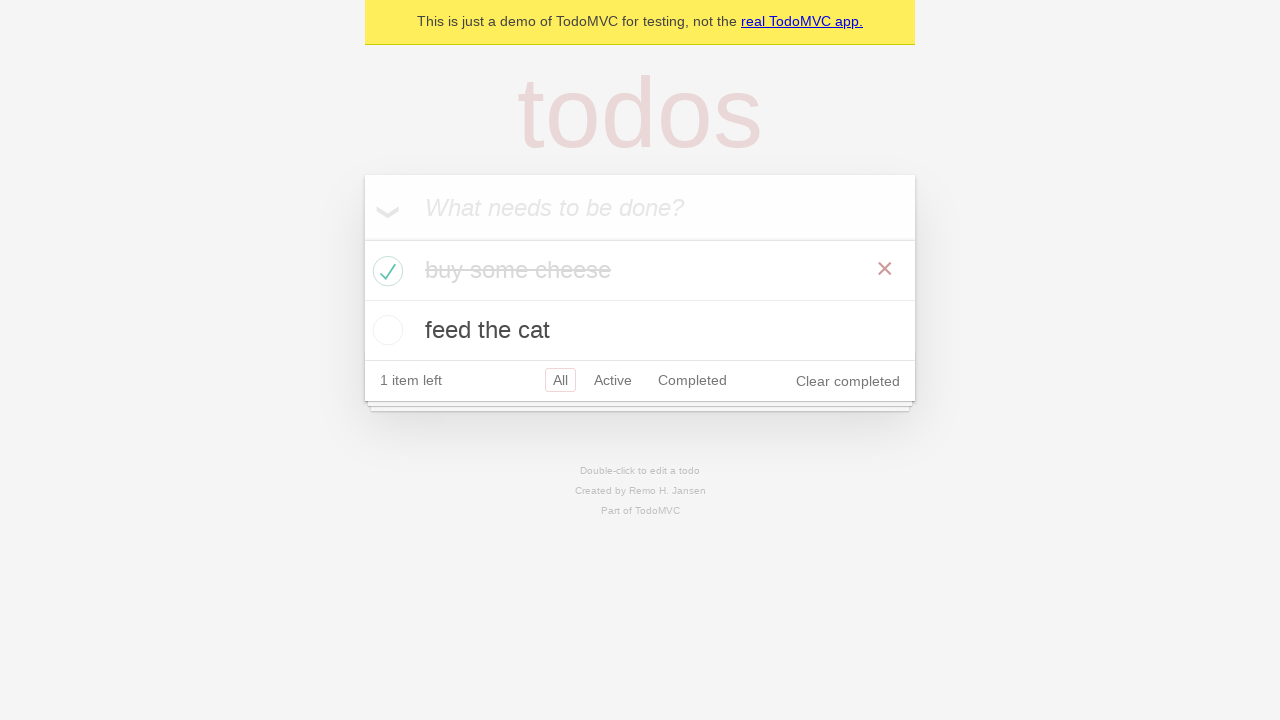

Waited for todo items to reload after page refresh
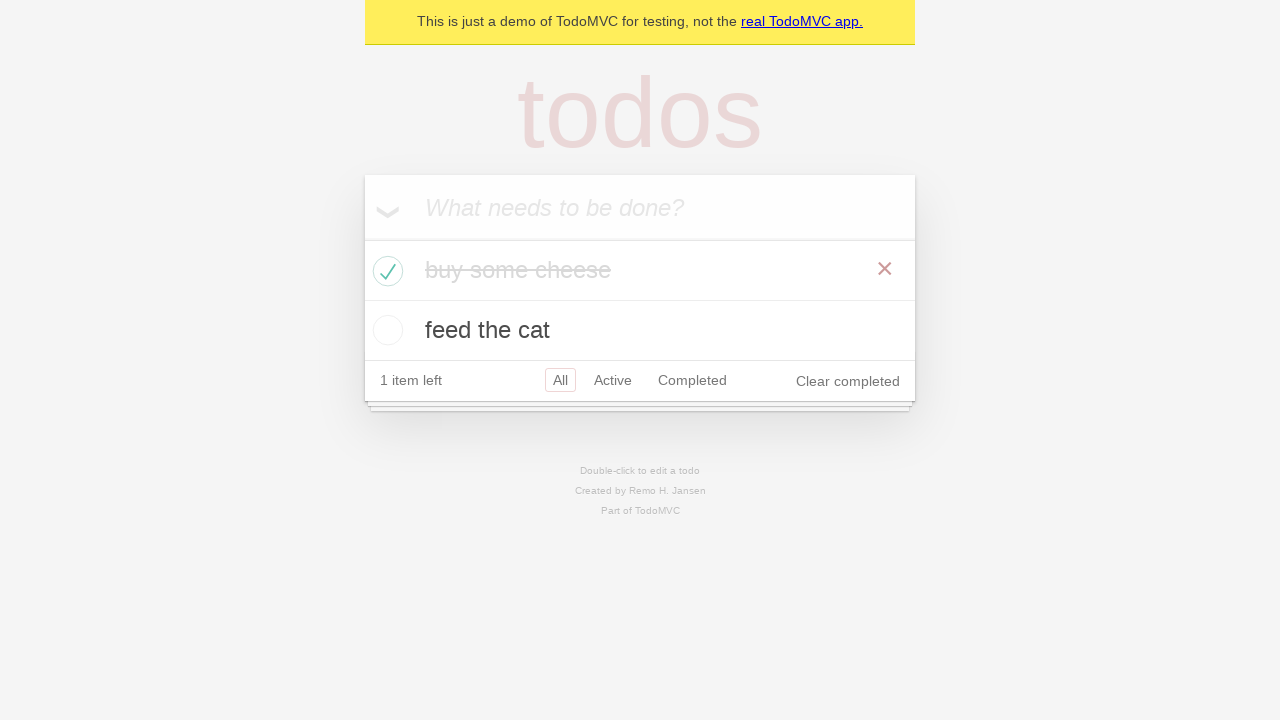

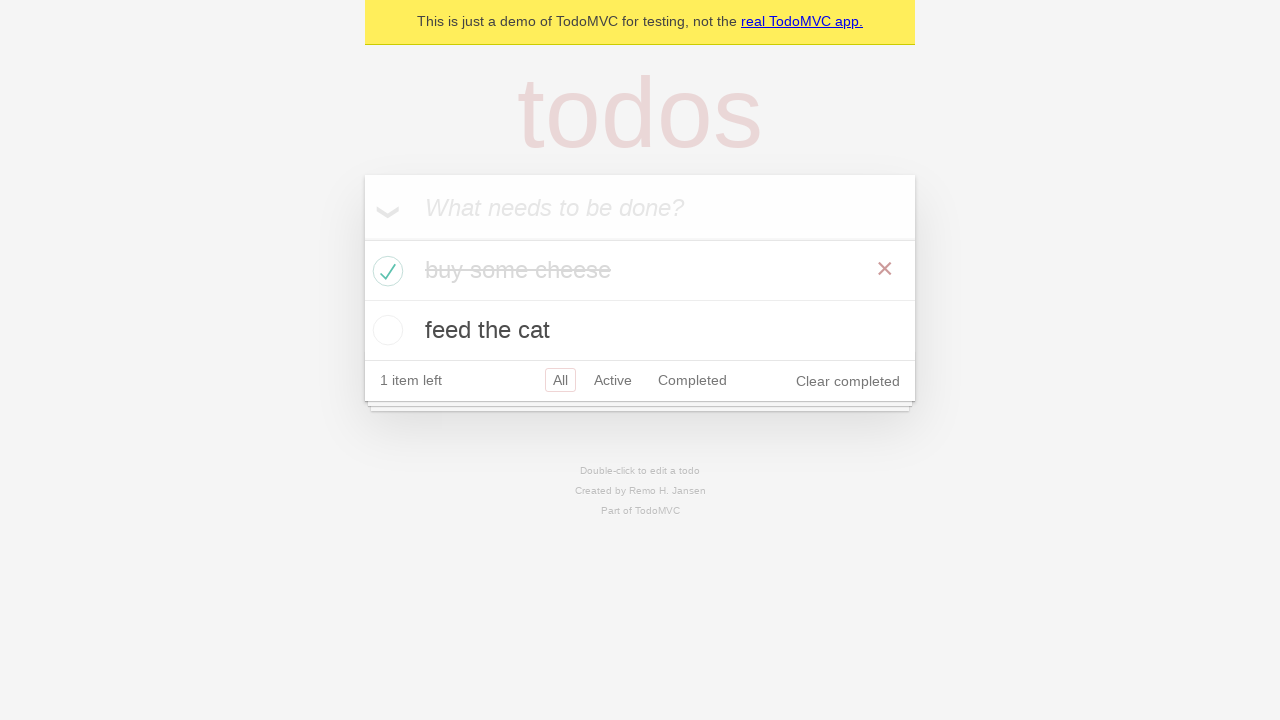